Tests email validation error message by clicking on email field then password field without entering data

Starting URL: https://courses.ultimateqa.com/collections

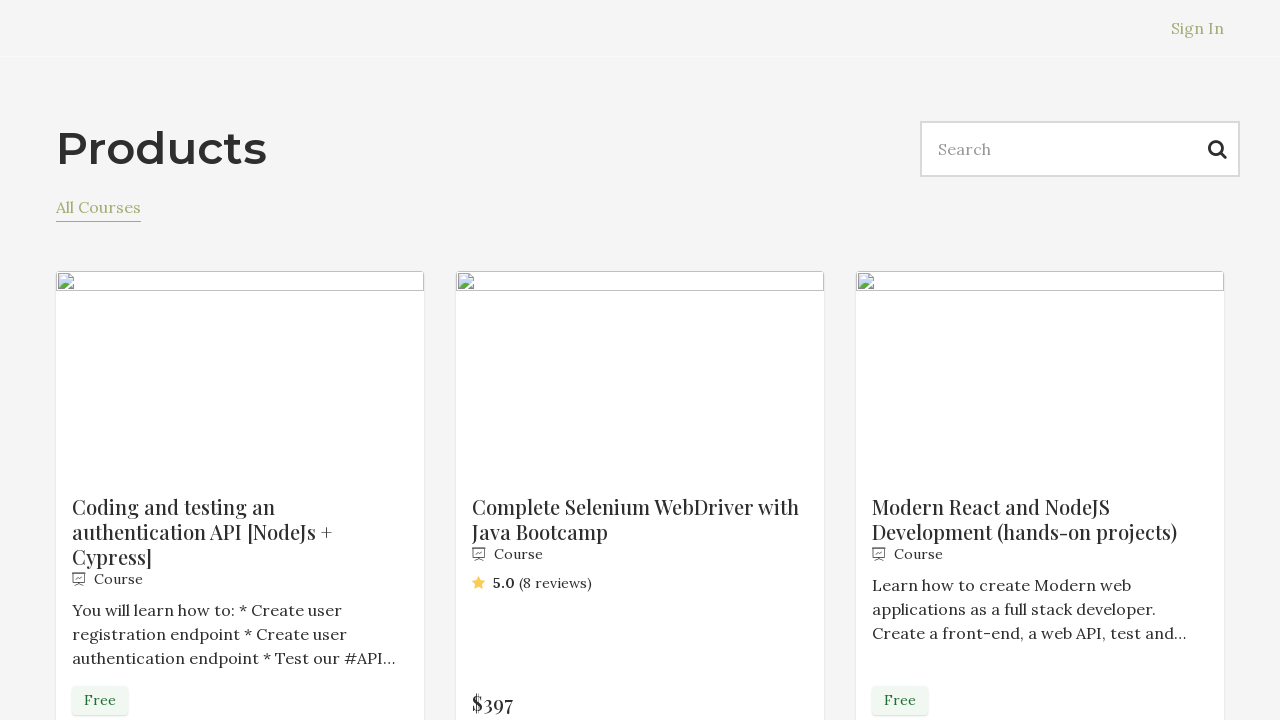

Clicked Sign In link to navigate to login page at (1198, 28) on a[href='/users/sign_in']
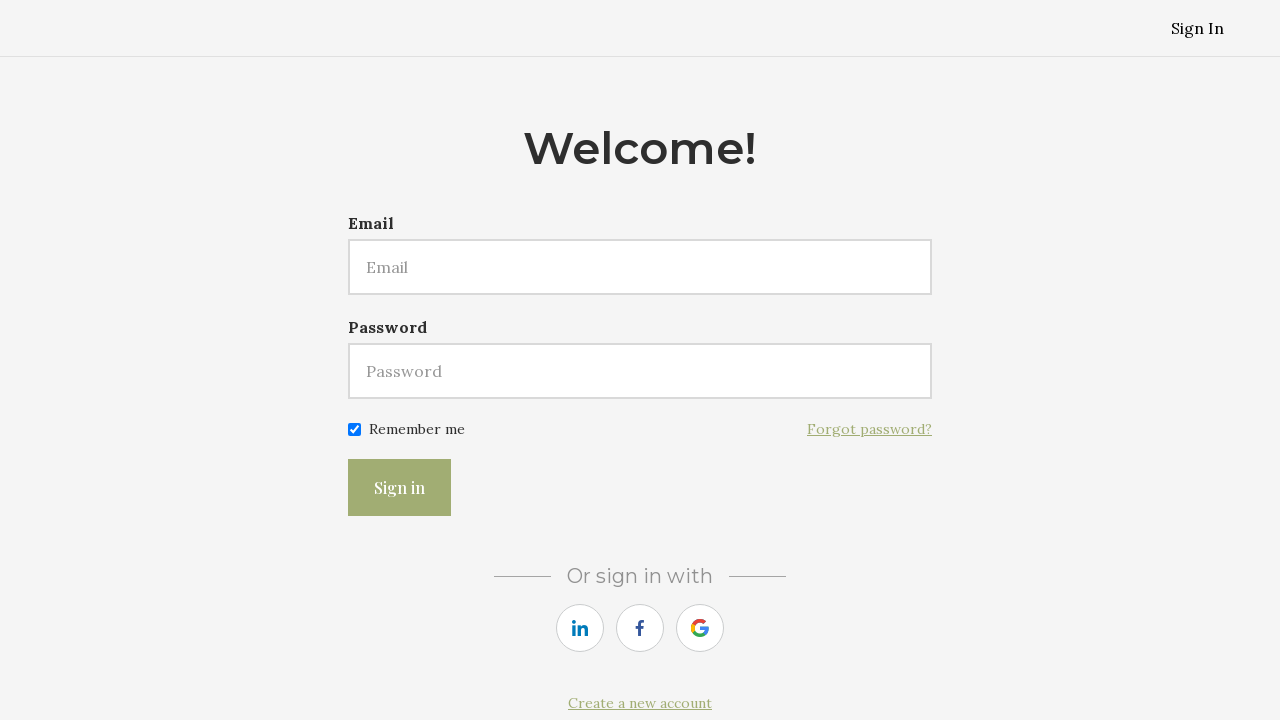

Navigated to sign-in page
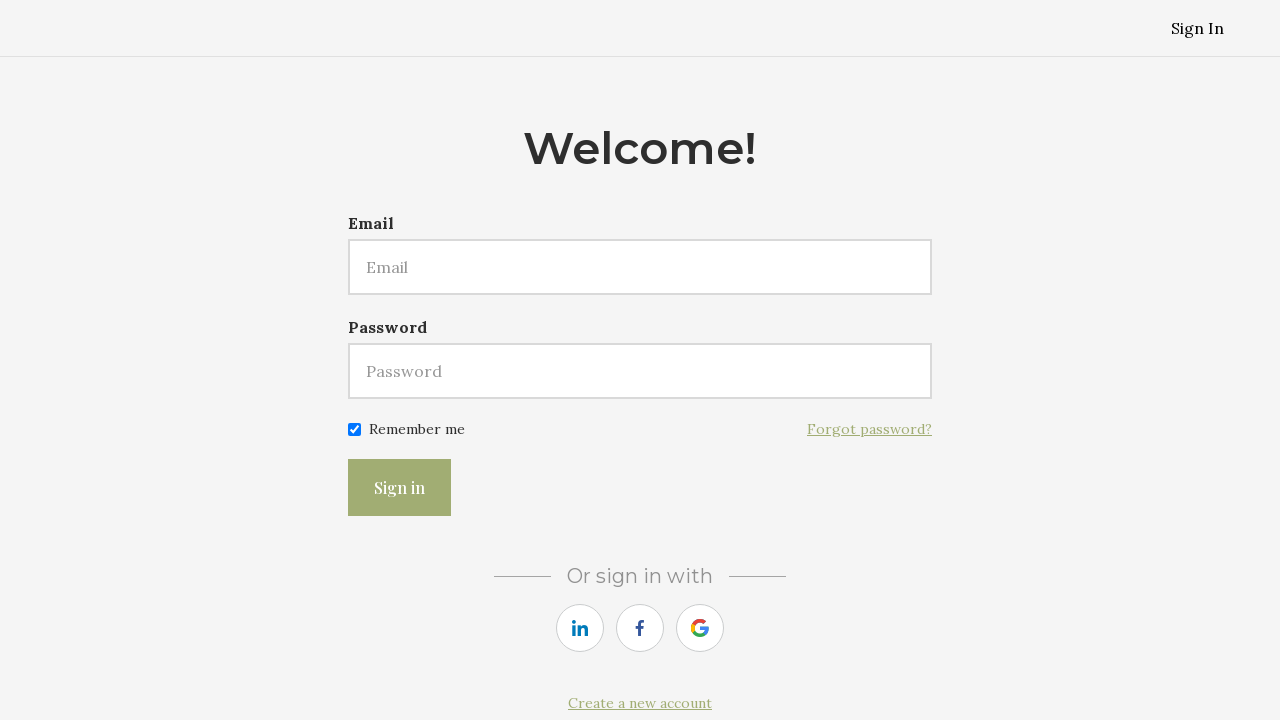

Clicked on email field at (640, 267) on input[id='user[email]']
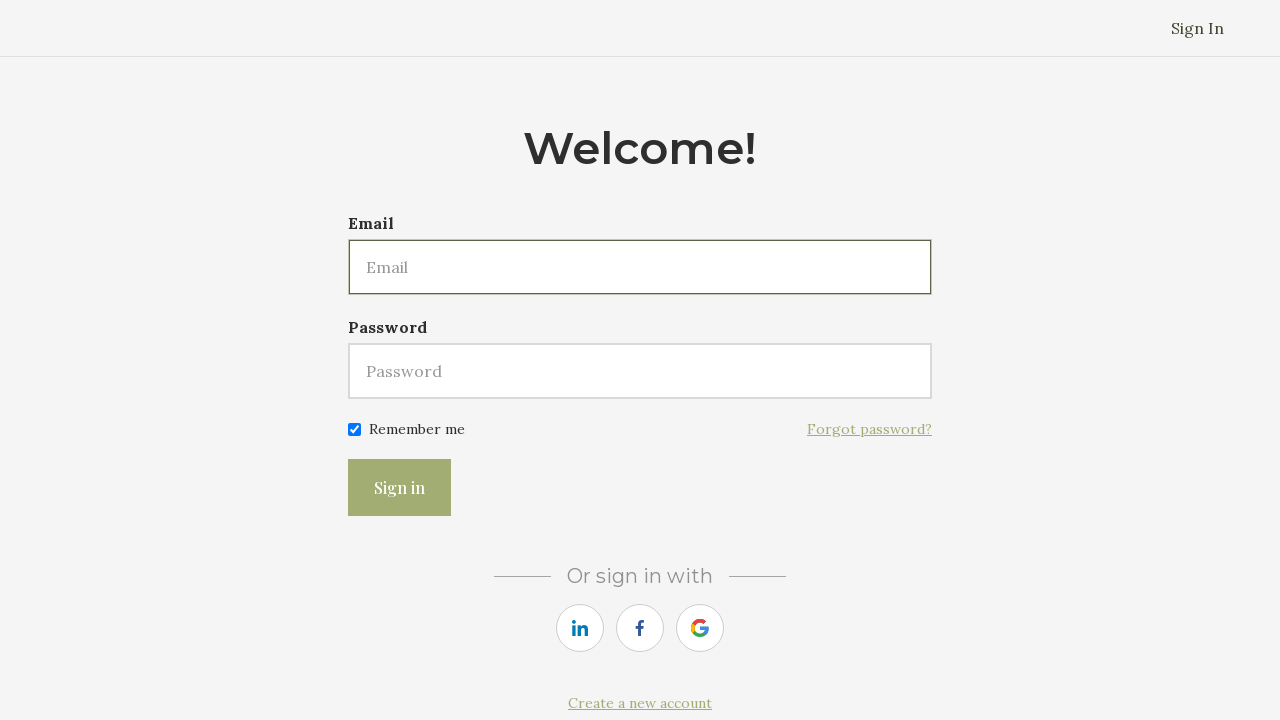

Clicked on password field without entering email data at (640, 371) on input[id='user[password]']
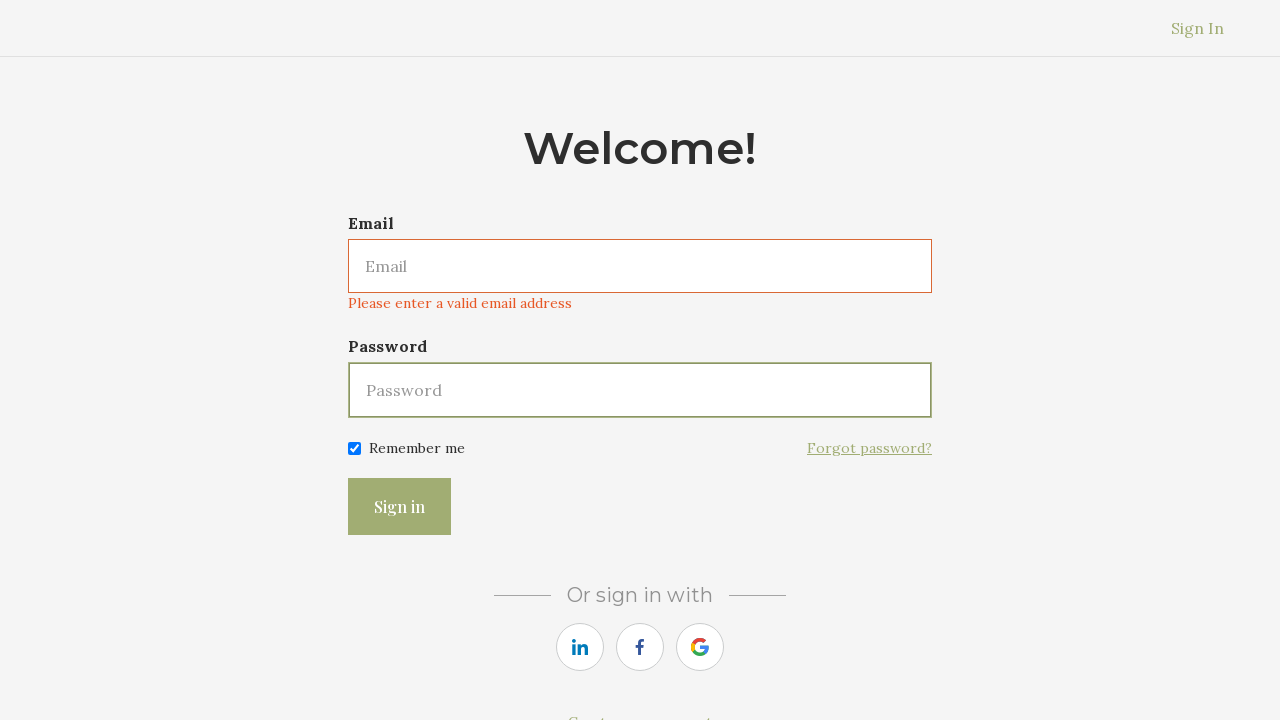

Email validation error message appeared: 'Please enter a valid email address'
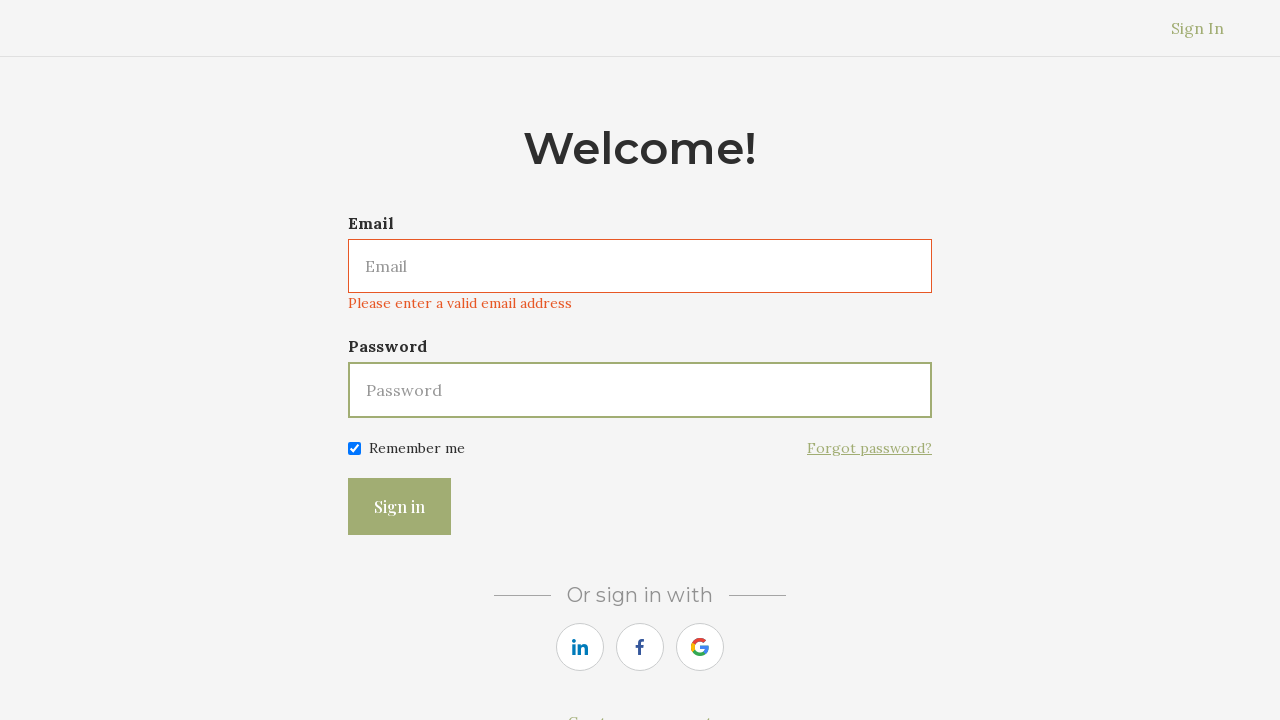

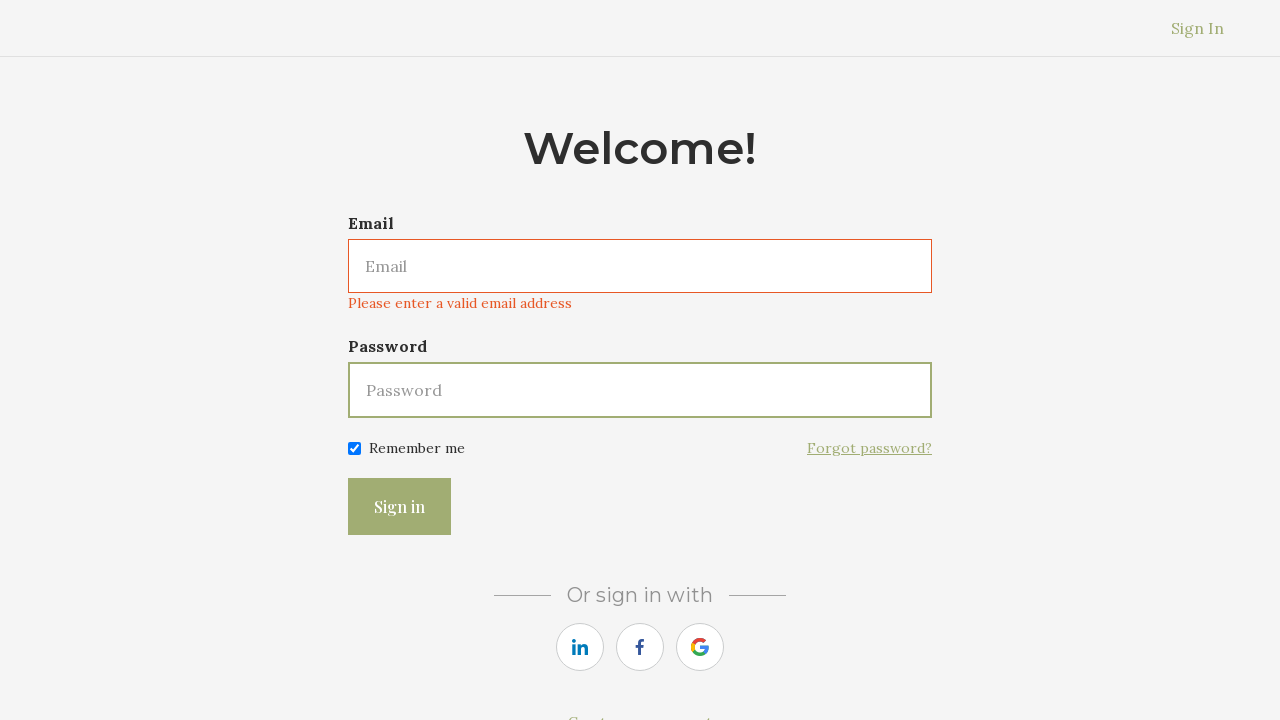